Launches the Myntra e-commerce website and verifies it loads successfully by maximizing the browser window.

Starting URL: https://www.myntra.com/

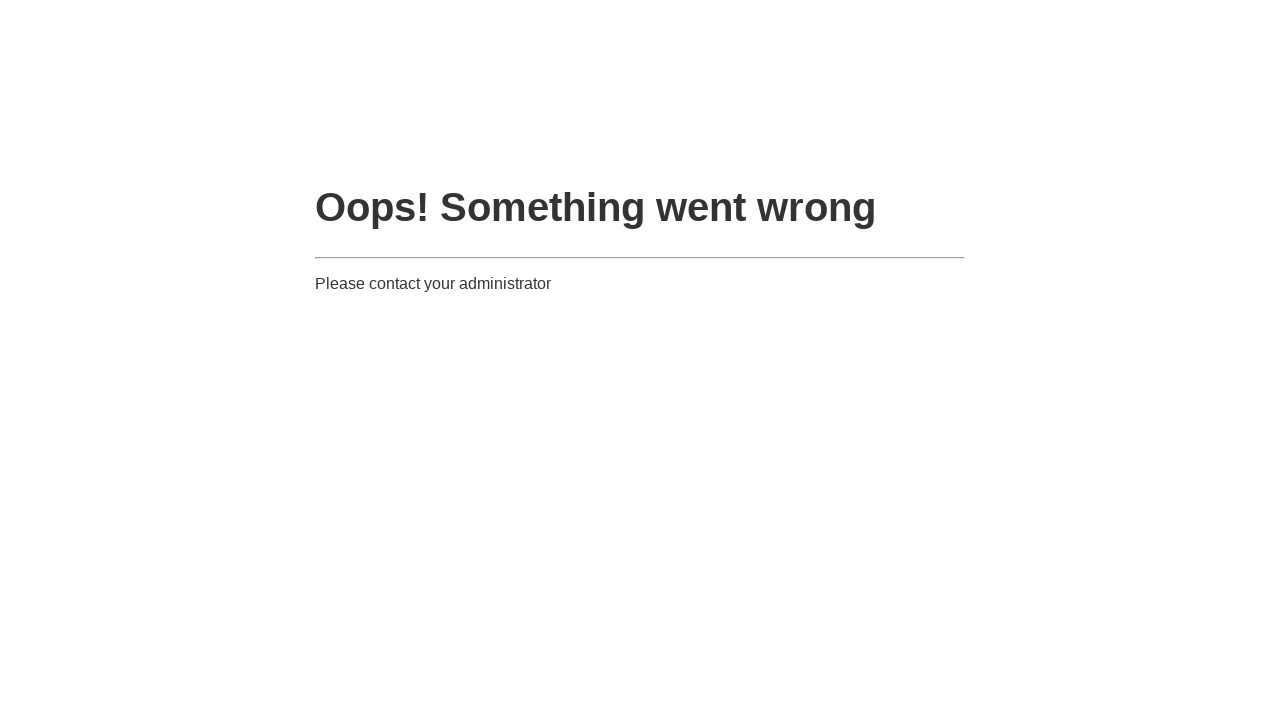

Set viewport size to 1920x1080 to maximize browser window
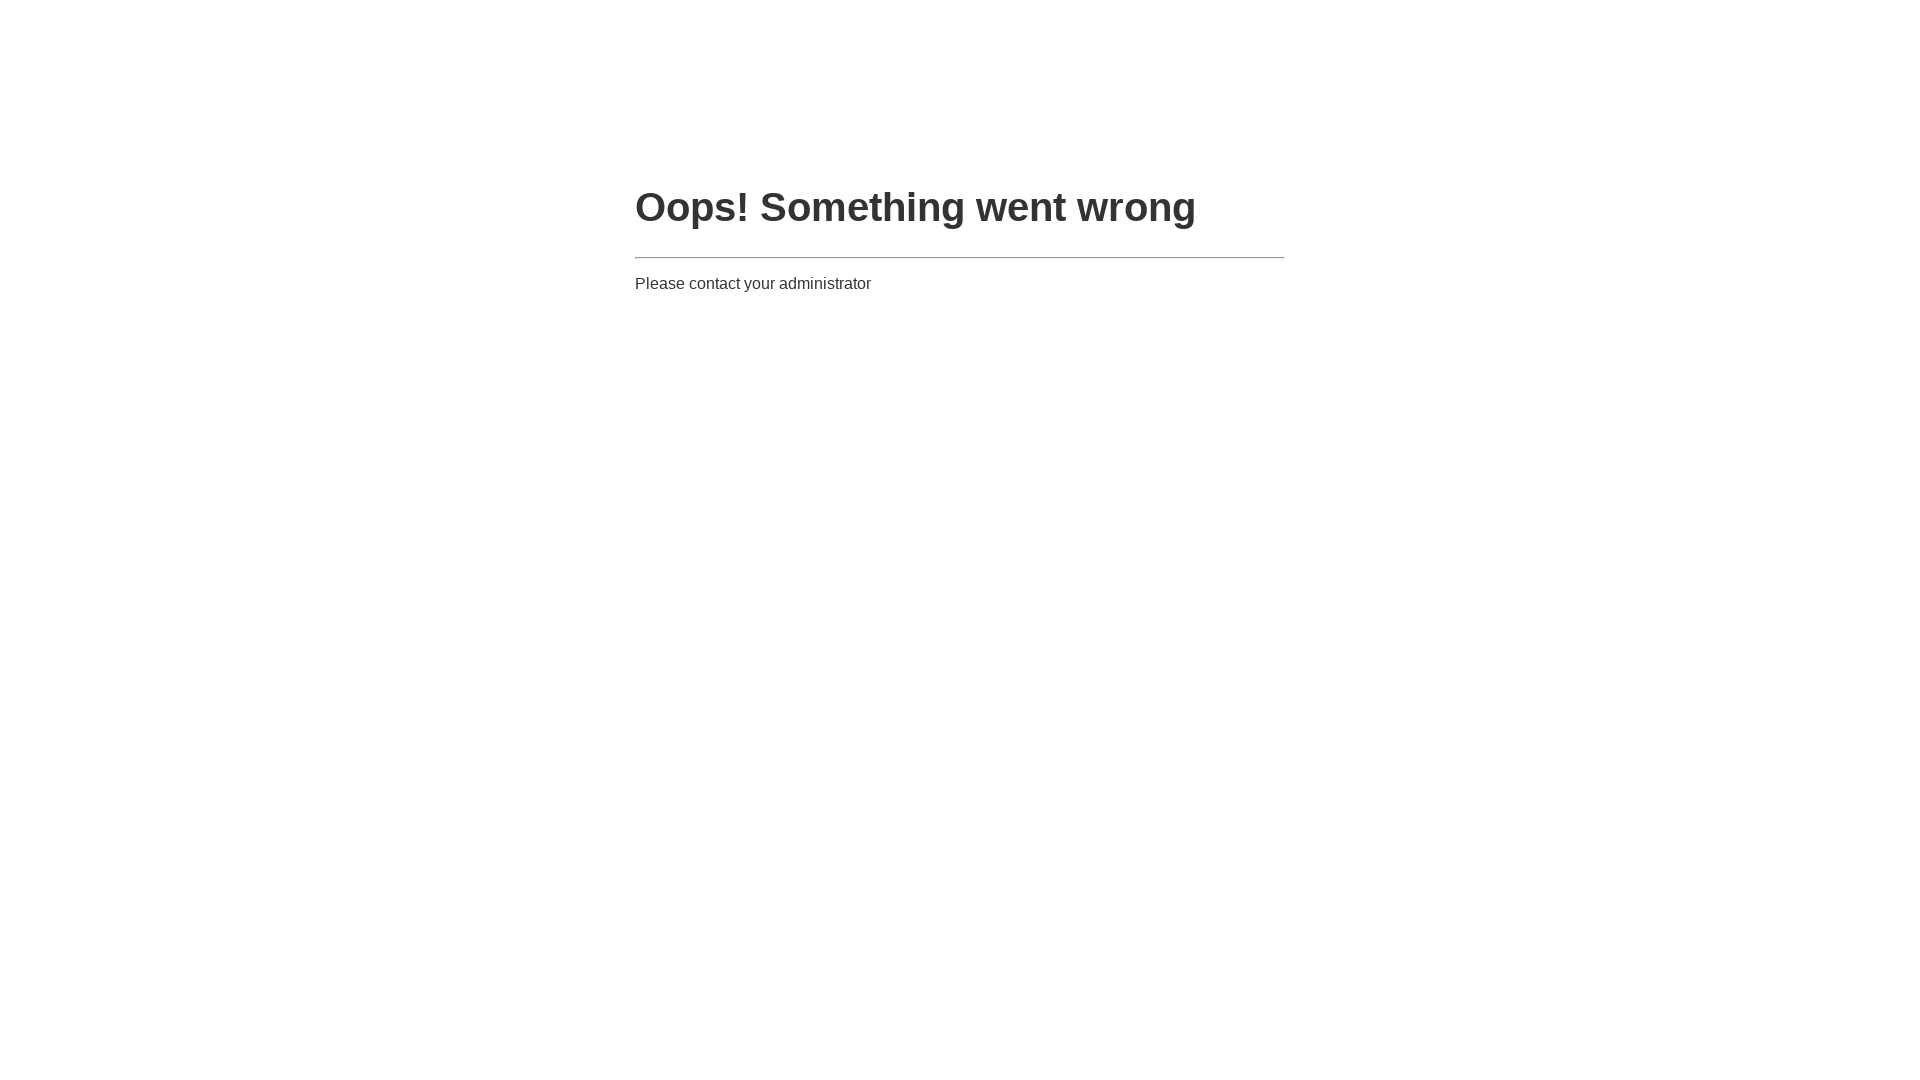

Myntra website loaded successfully - DOM content fully loaded
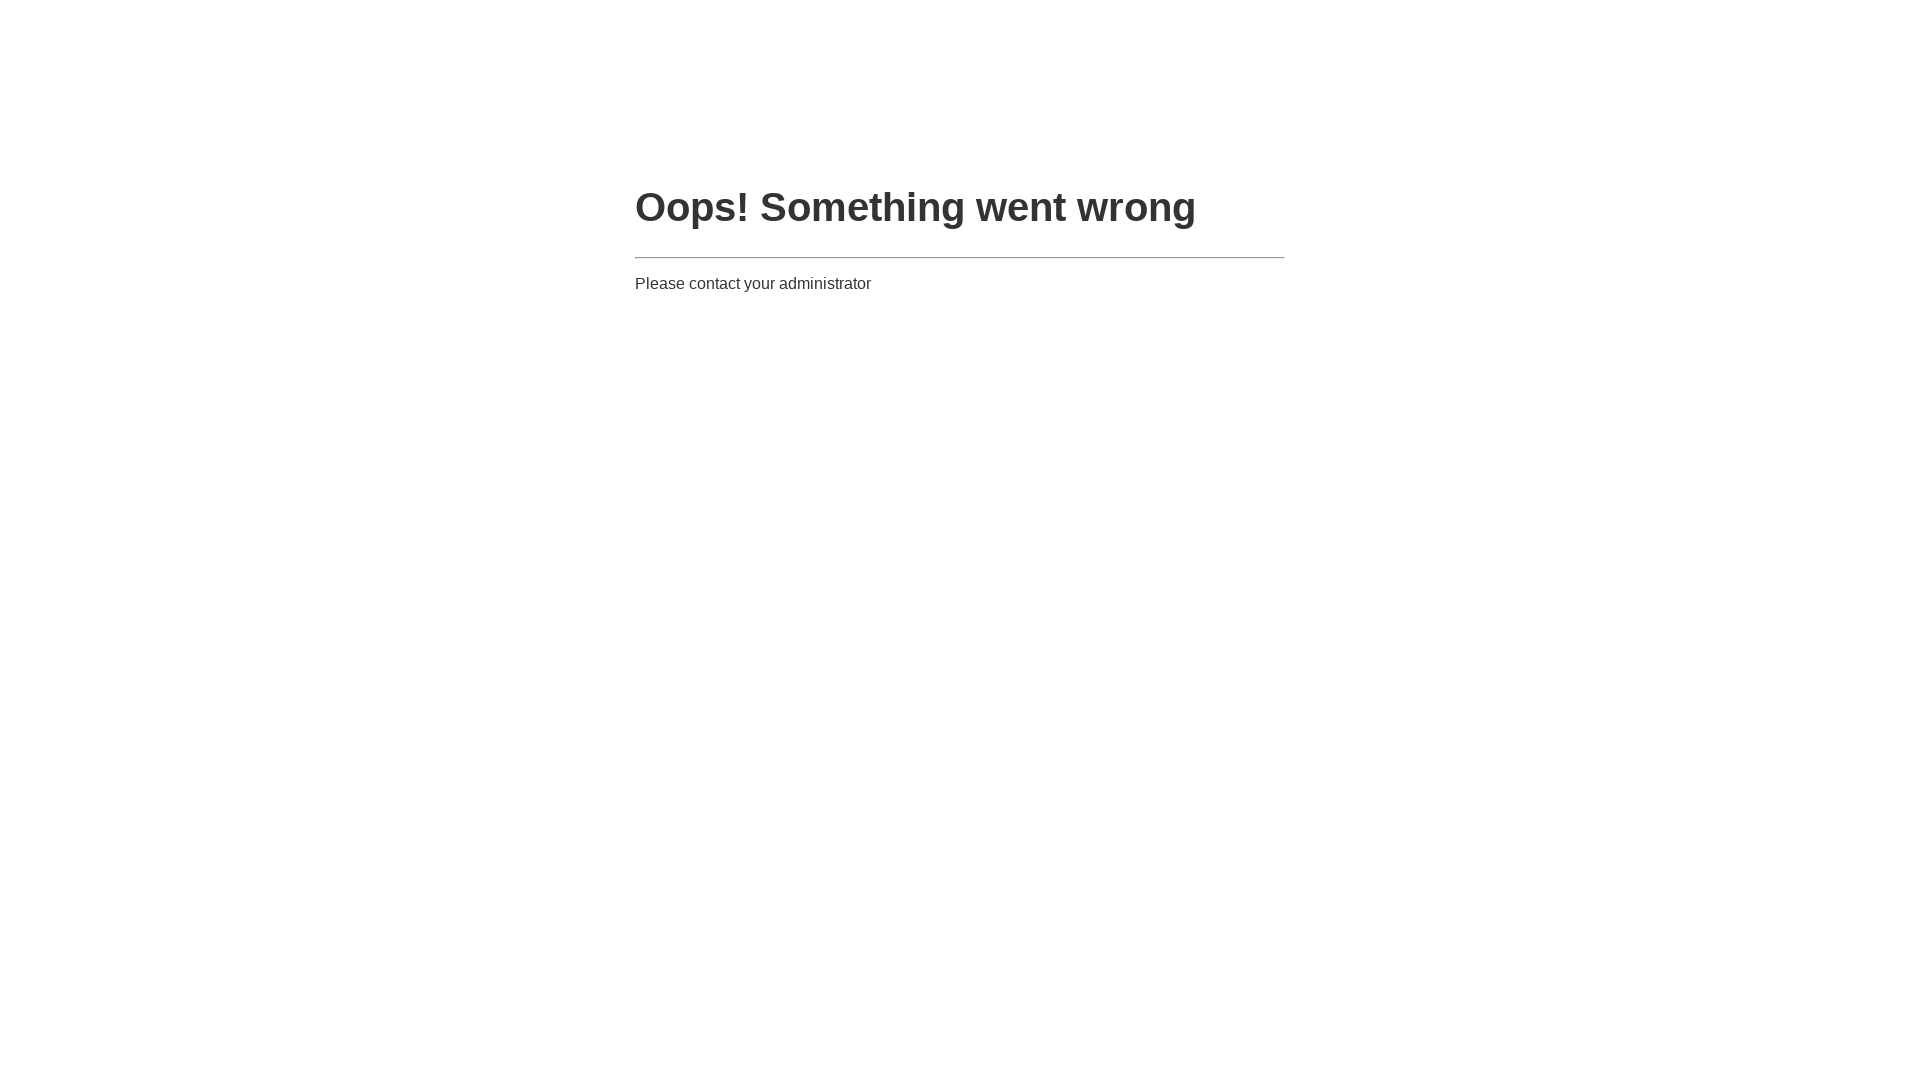

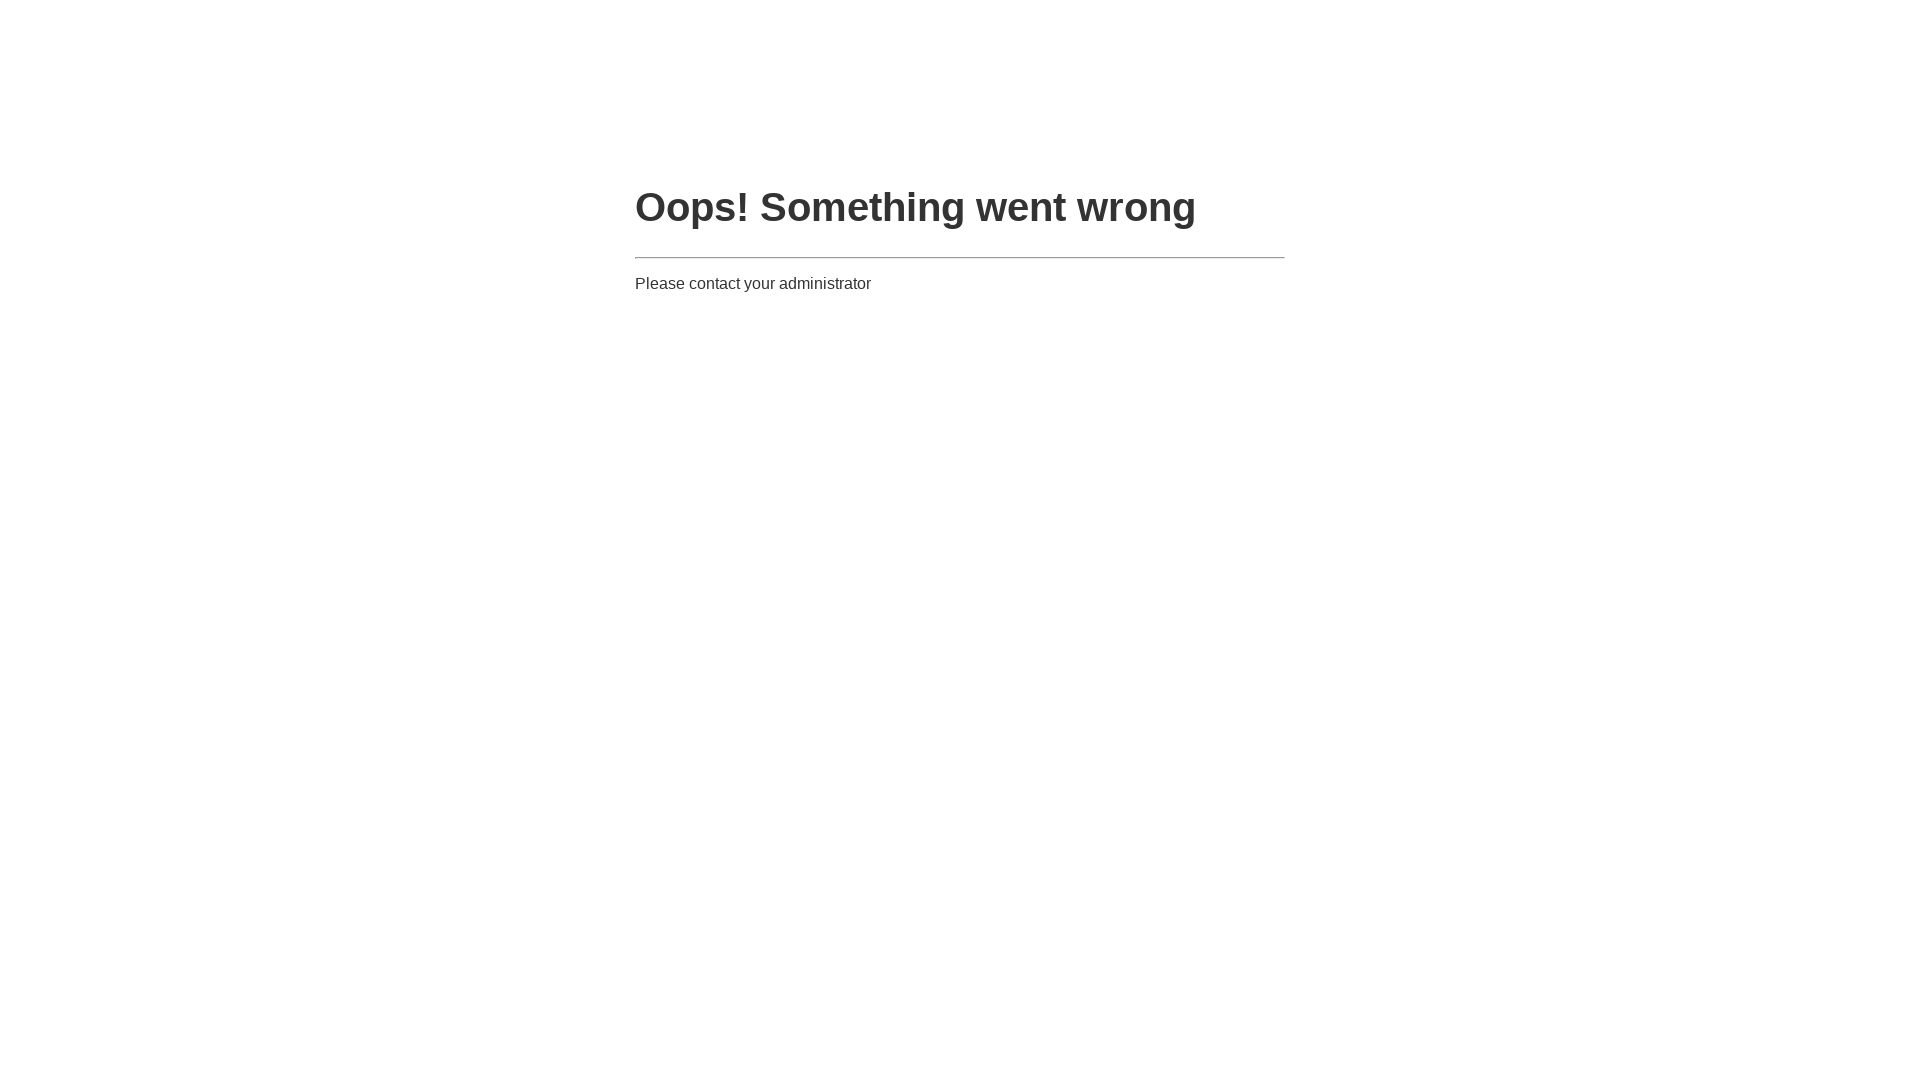